Tests that the Clear completed button displays correct text after completing an item.

Starting URL: https://demo.playwright.dev/todomvc

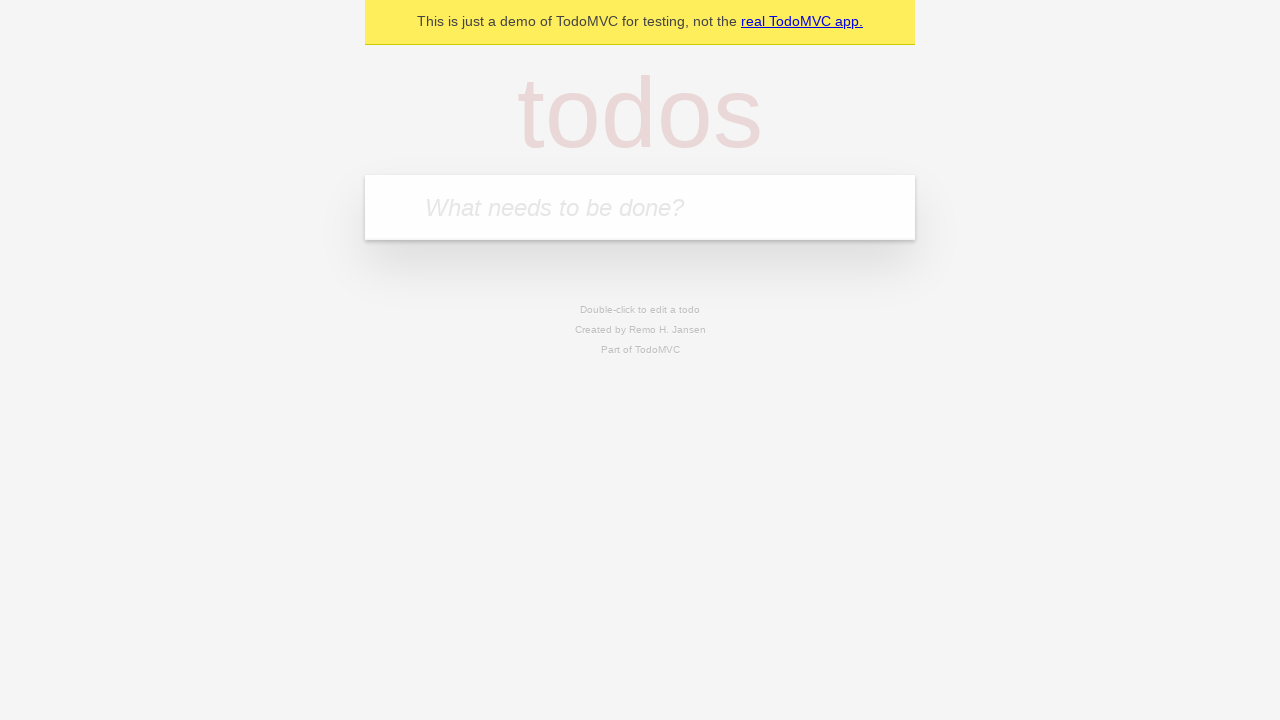

Filled todo input with 'buy some cheese' on internal:attr=[placeholder="What needs to be done?"i]
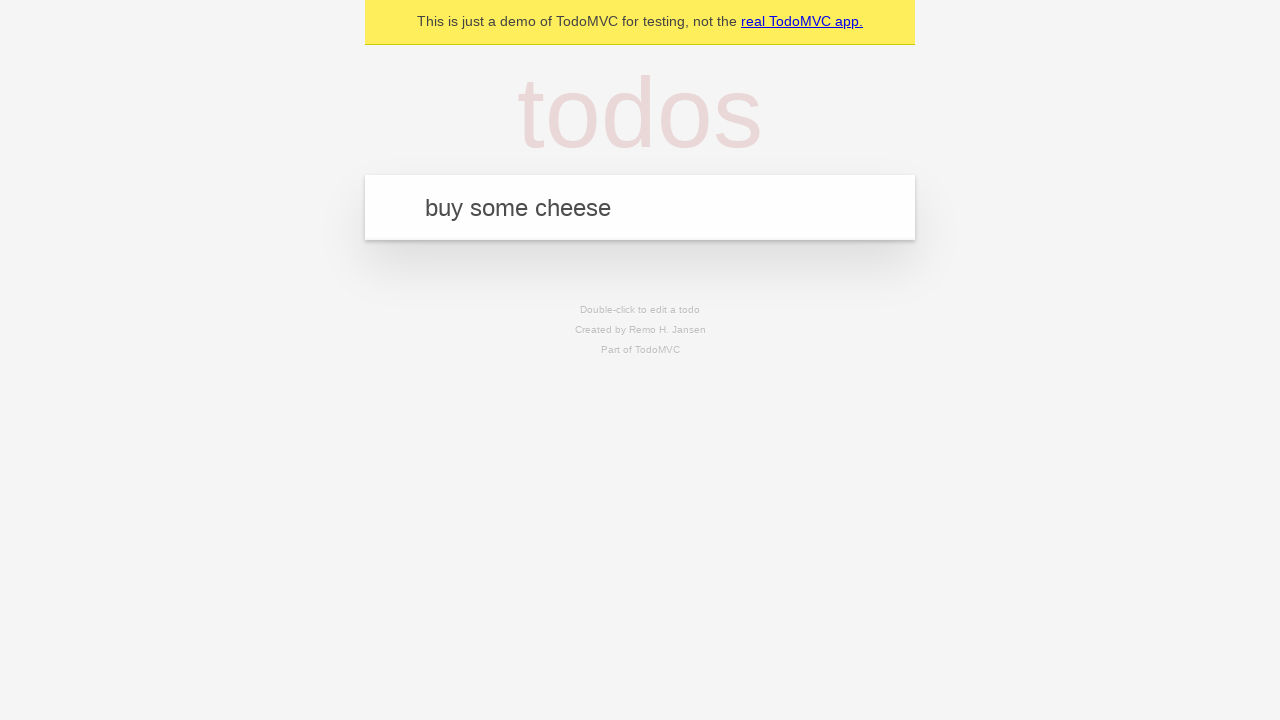

Pressed Enter to add first todo on internal:attr=[placeholder="What needs to be done?"i]
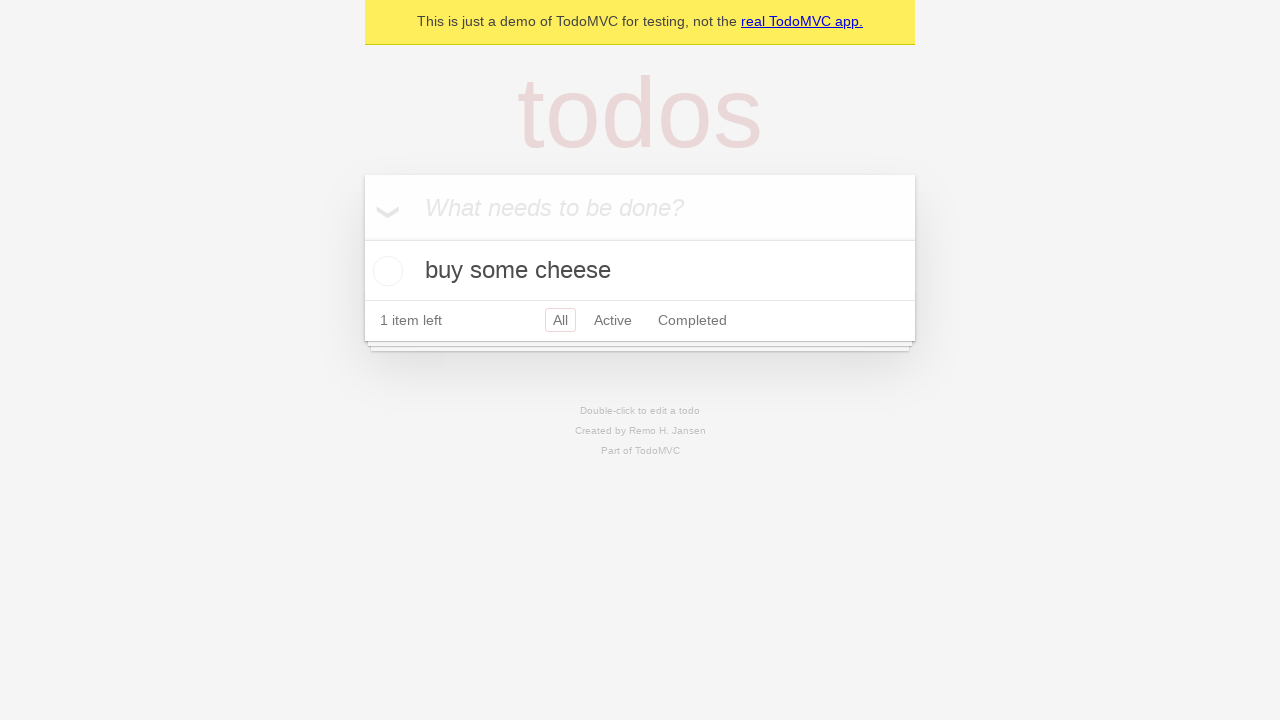

Filled todo input with 'feed the cat' on internal:attr=[placeholder="What needs to be done?"i]
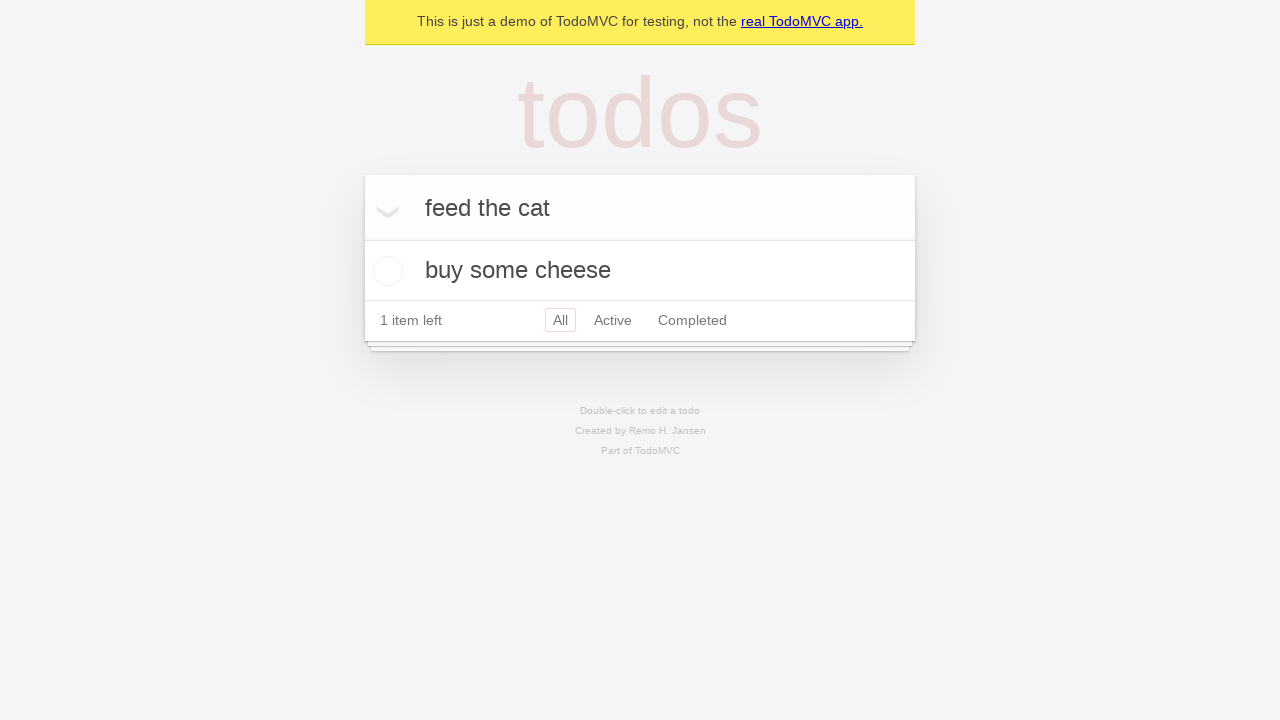

Pressed Enter to add second todo on internal:attr=[placeholder="What needs to be done?"i]
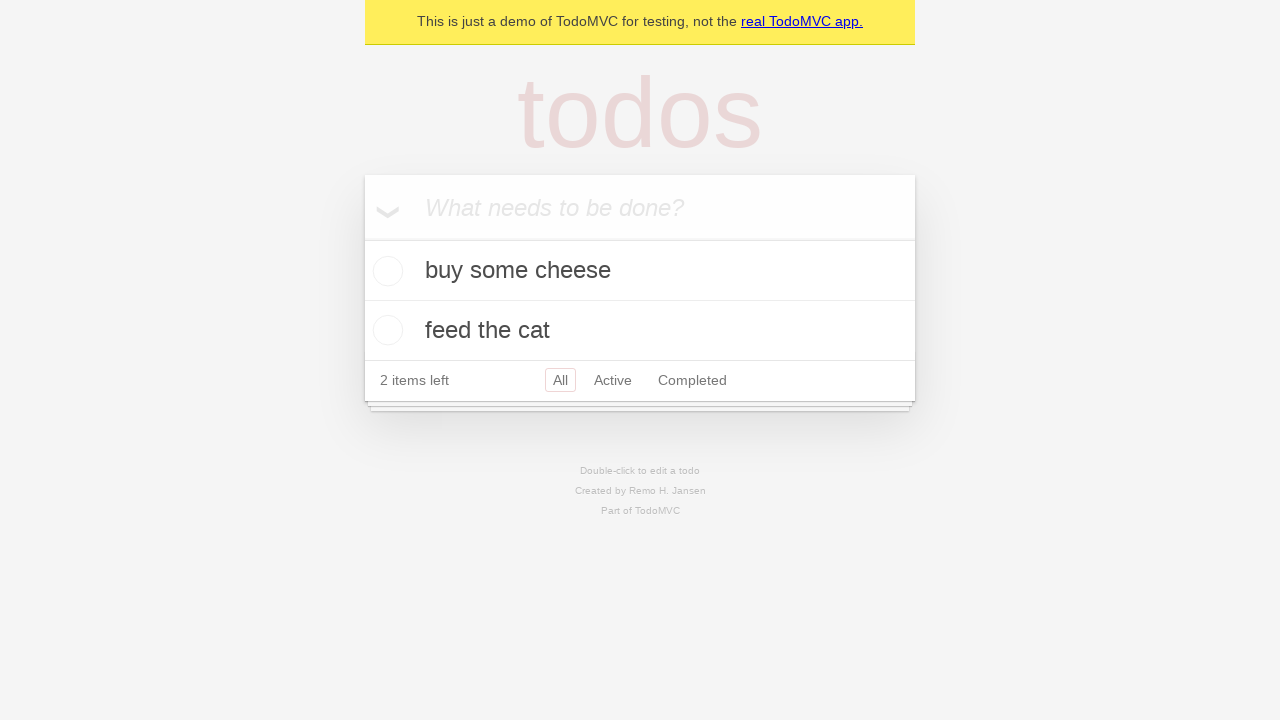

Filled todo input with 'book a doctors appointment' on internal:attr=[placeholder="What needs to be done?"i]
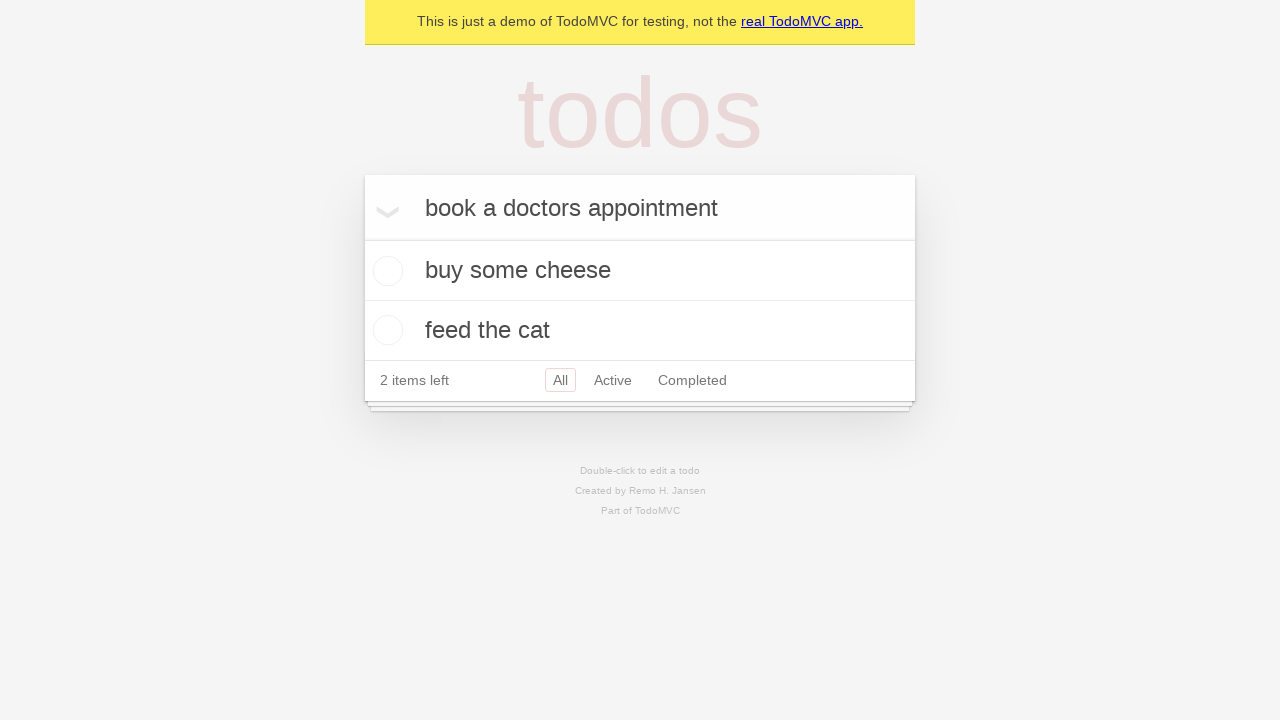

Pressed Enter to add third todo on internal:attr=[placeholder="What needs to be done?"i]
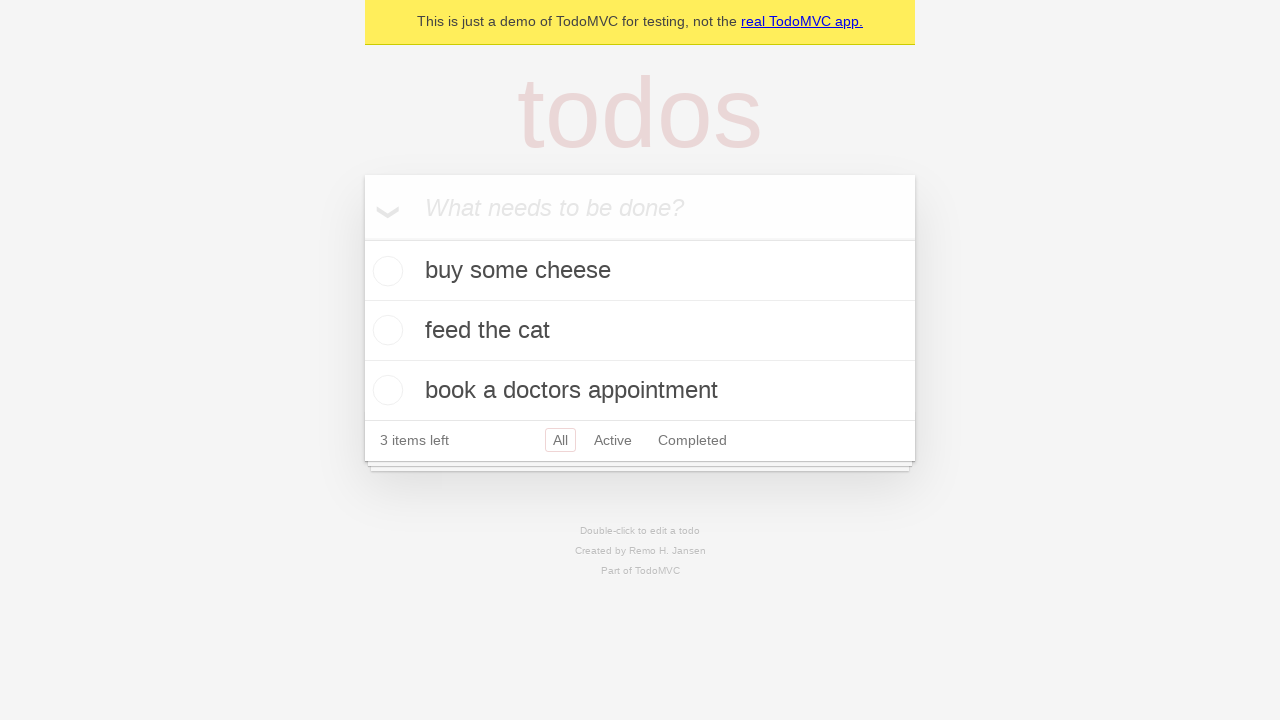

Checked the first todo item at (385, 271) on .todo-list li .toggle >> nth=0
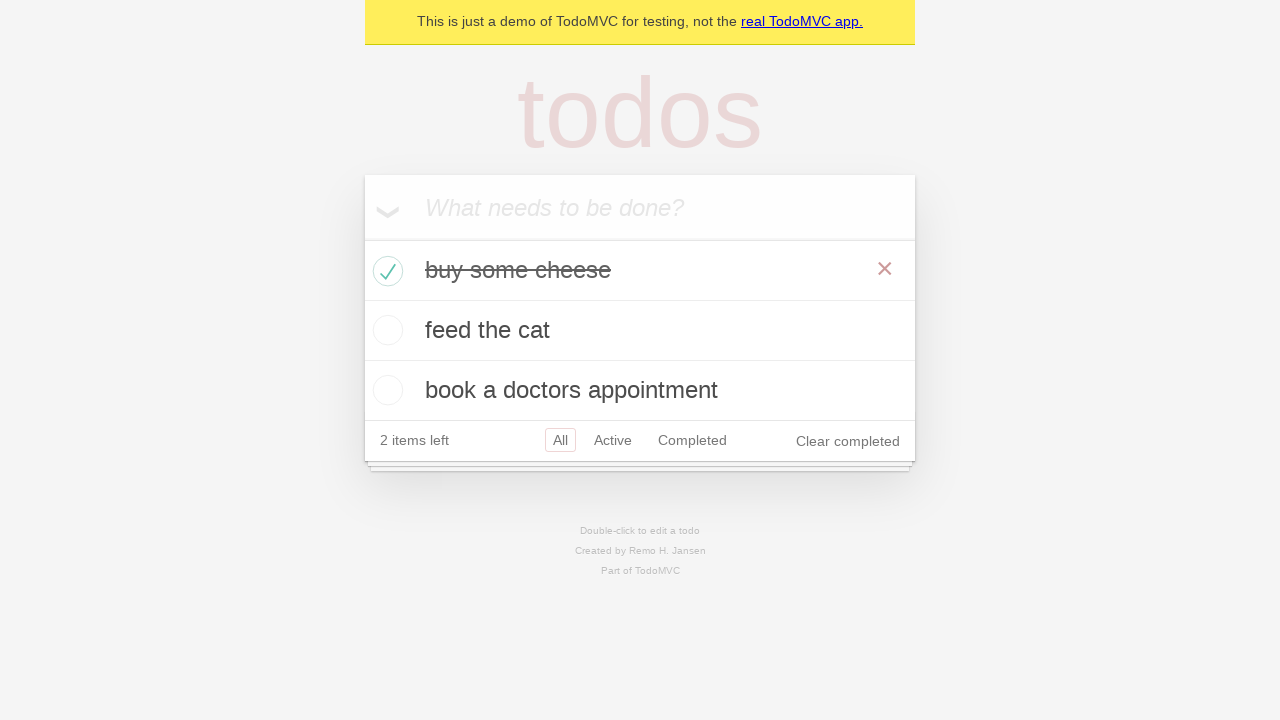

Clear completed button appeared after completing a todo
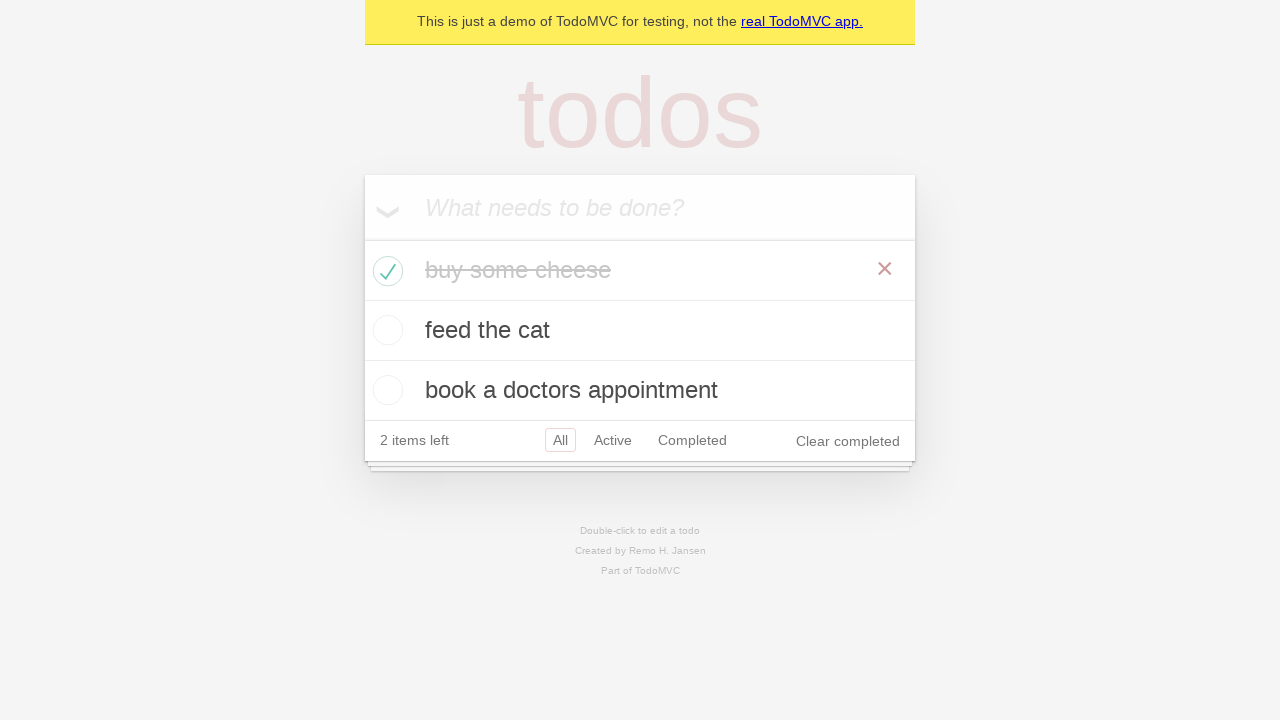

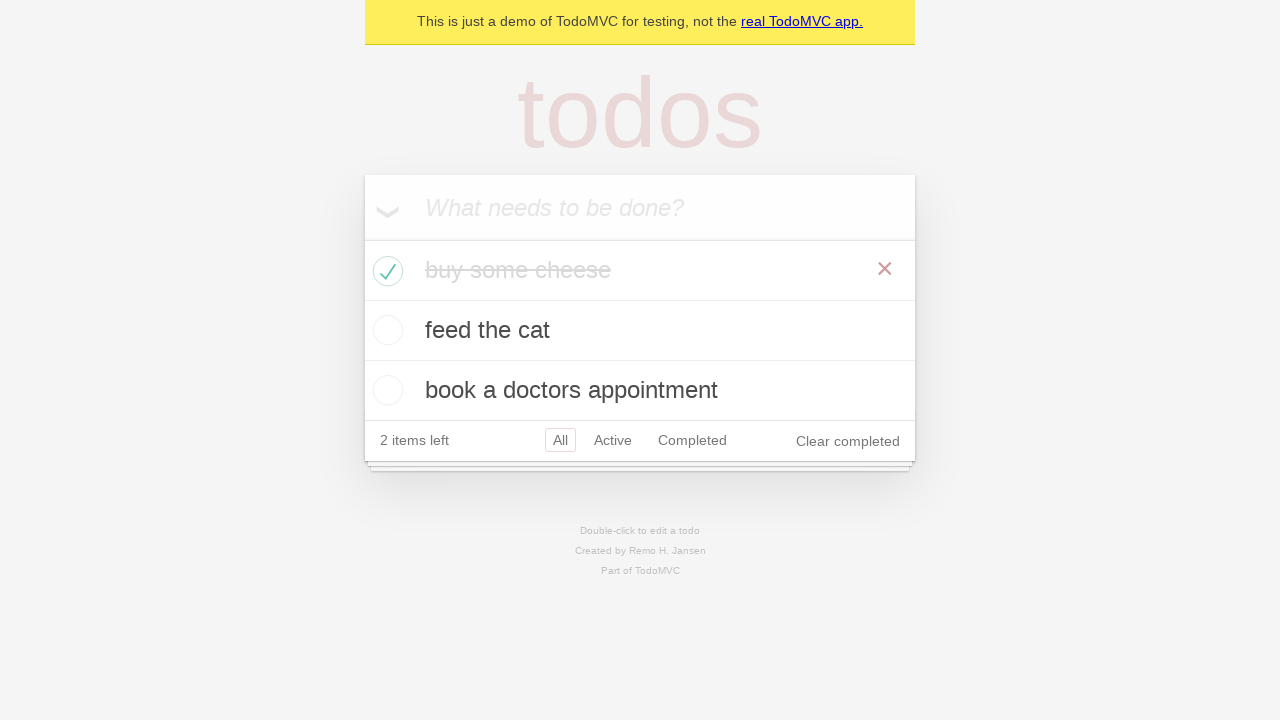